Tests the Use Cases navigation dropdown by hovering over it to reveal the dropdown menu

Starting URL: https://youlend.com/

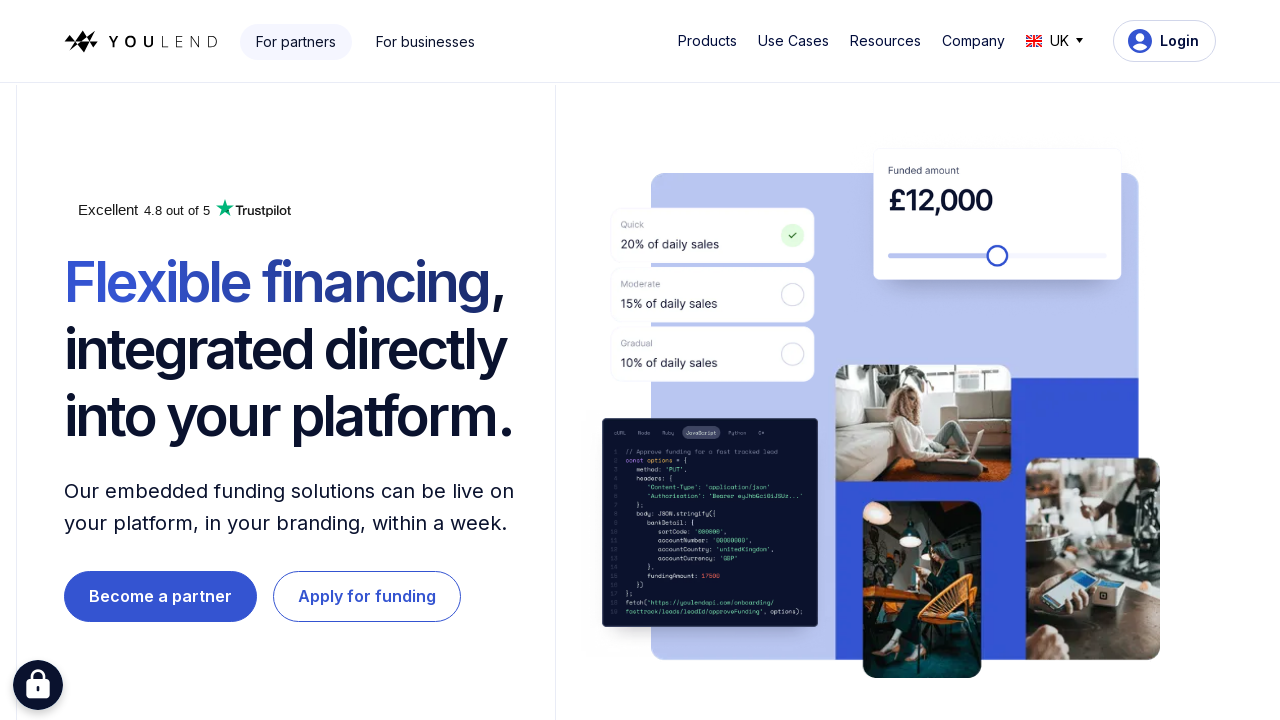

Use Cases button became visible
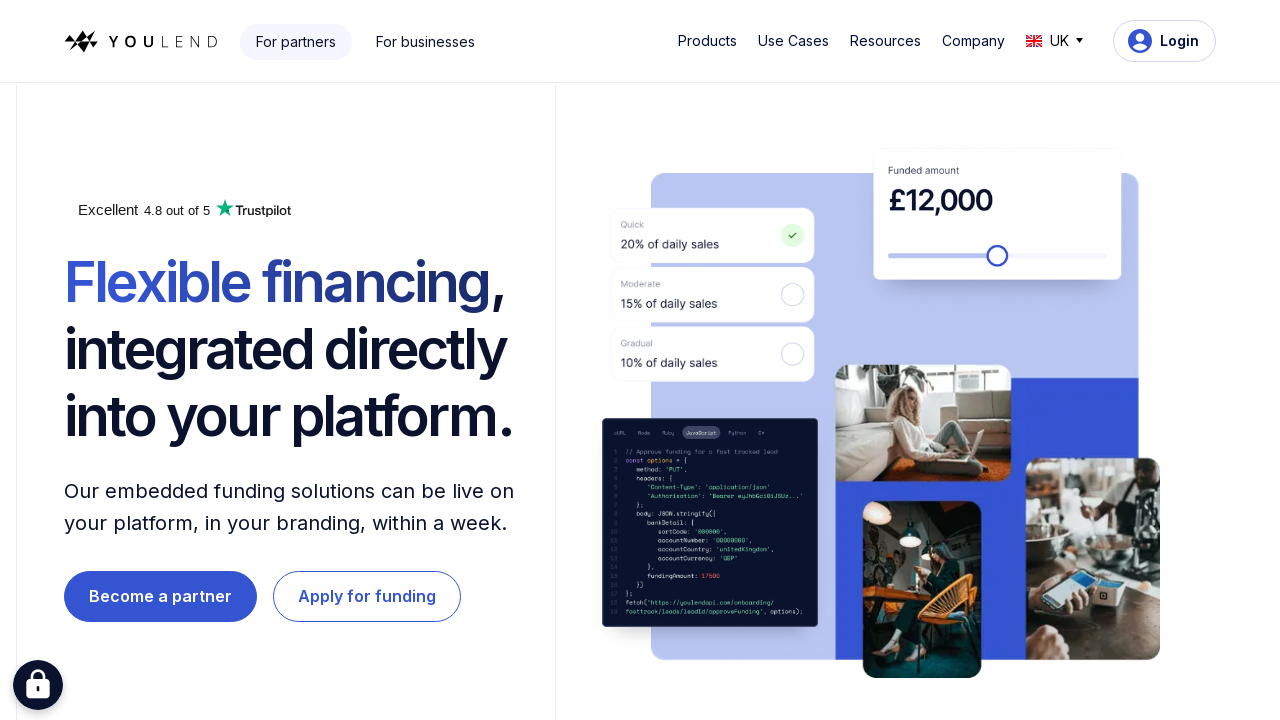

Hovered over Use Cases navigation button at (793, 41) on #w-dropdown-toggle-1 > div
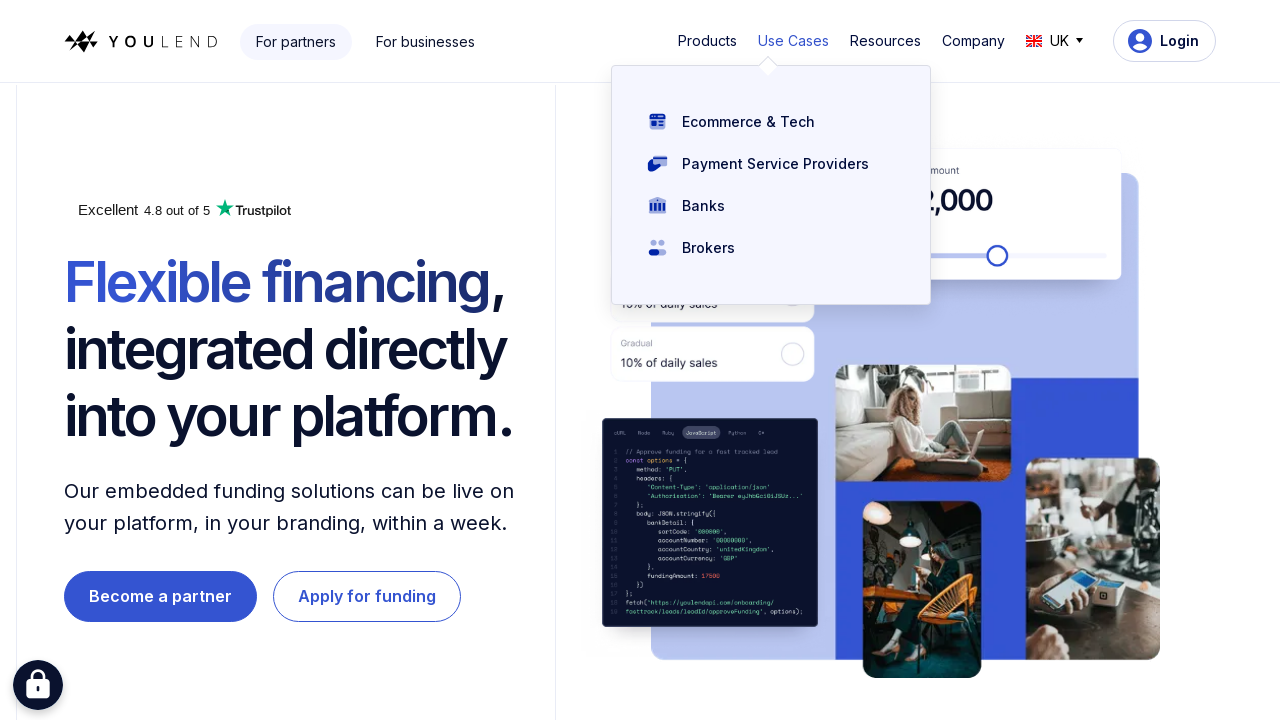

Use Cases dropdown menu appeared
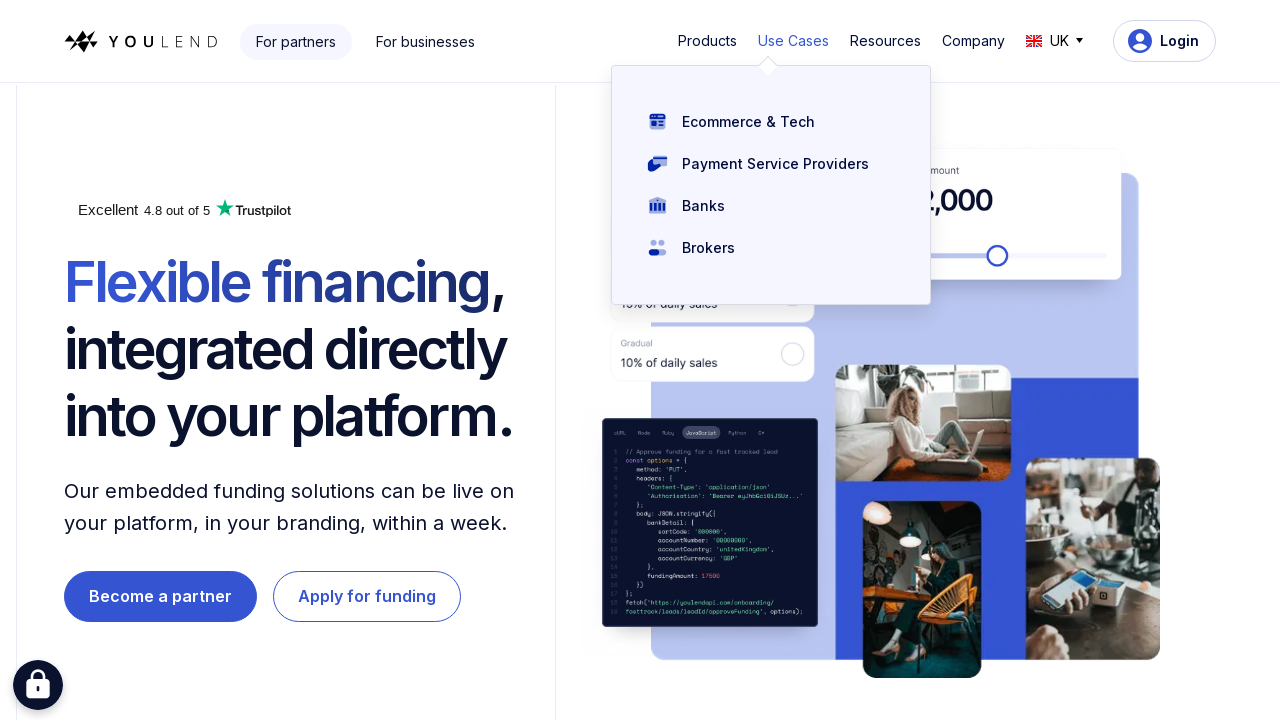

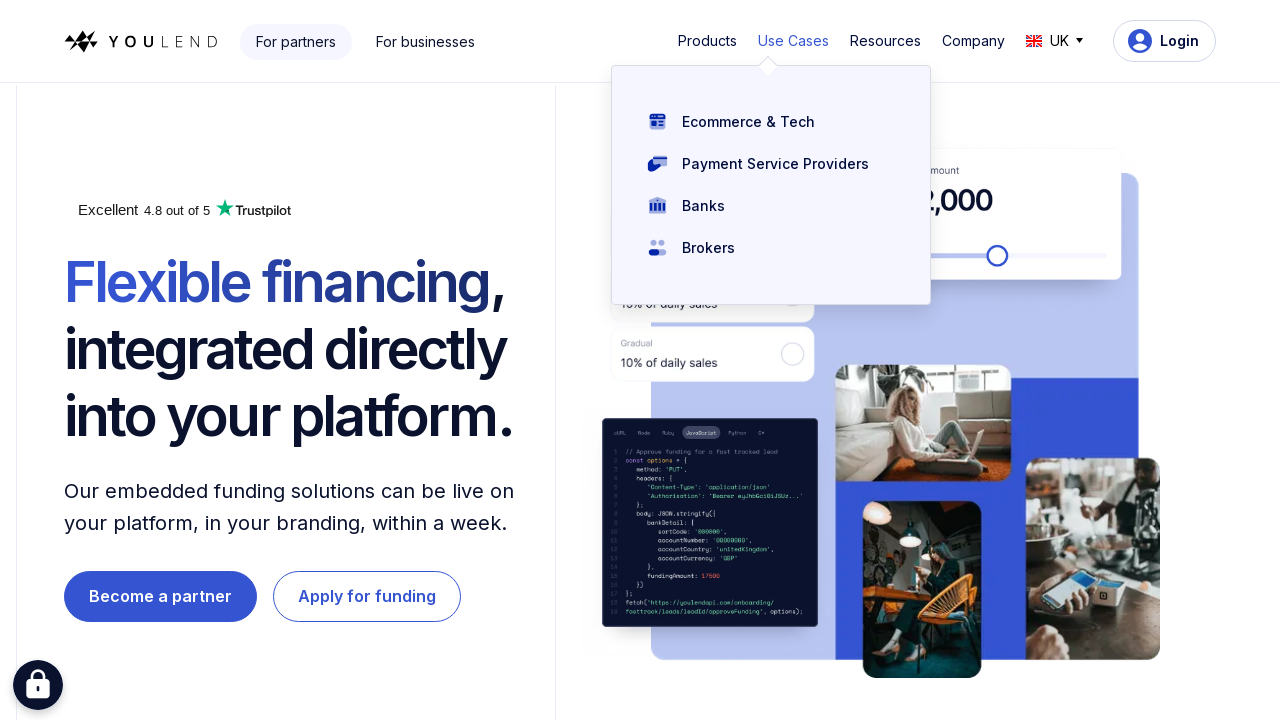